Tests static dropdown selection functionality by selecting currency options using different methods (by index, visible text, and value)

Starting URL: https://rahulshettyacademy.com/dropdownsPractise/

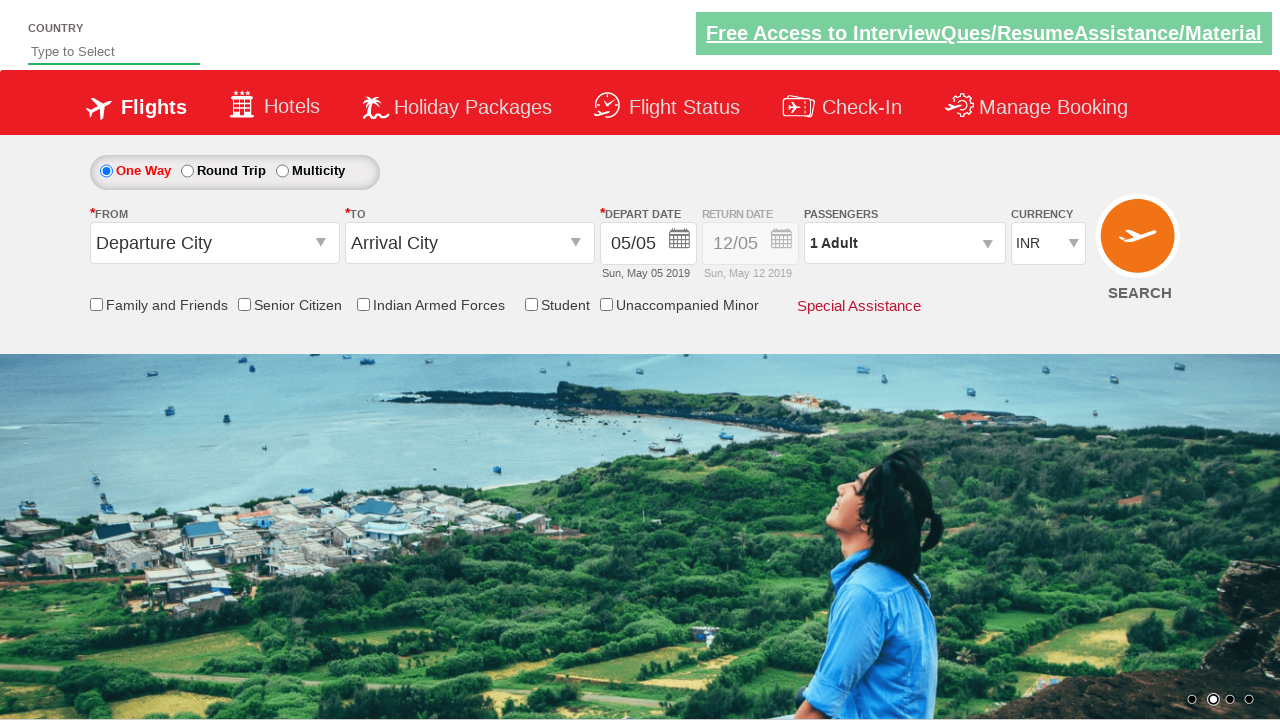

Located currency dropdown element
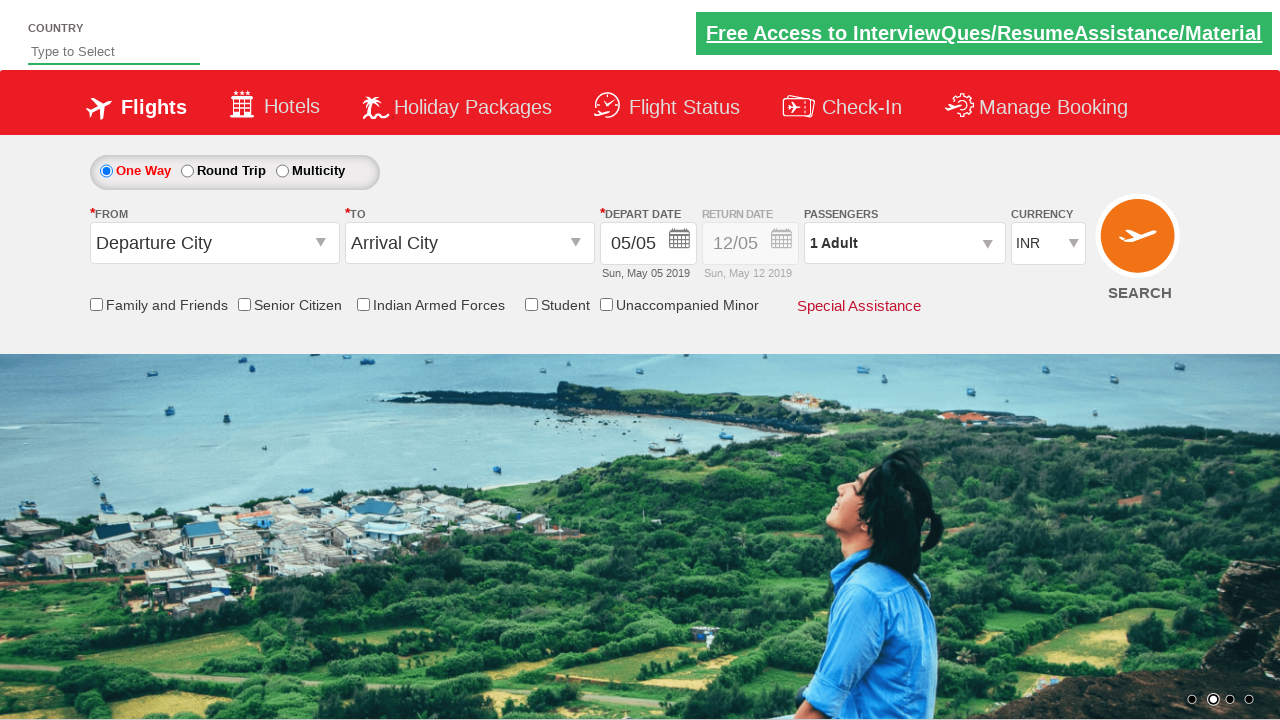

Selected USD currency by index 3 on #ctl00_mainContent_DropDownListCurrency
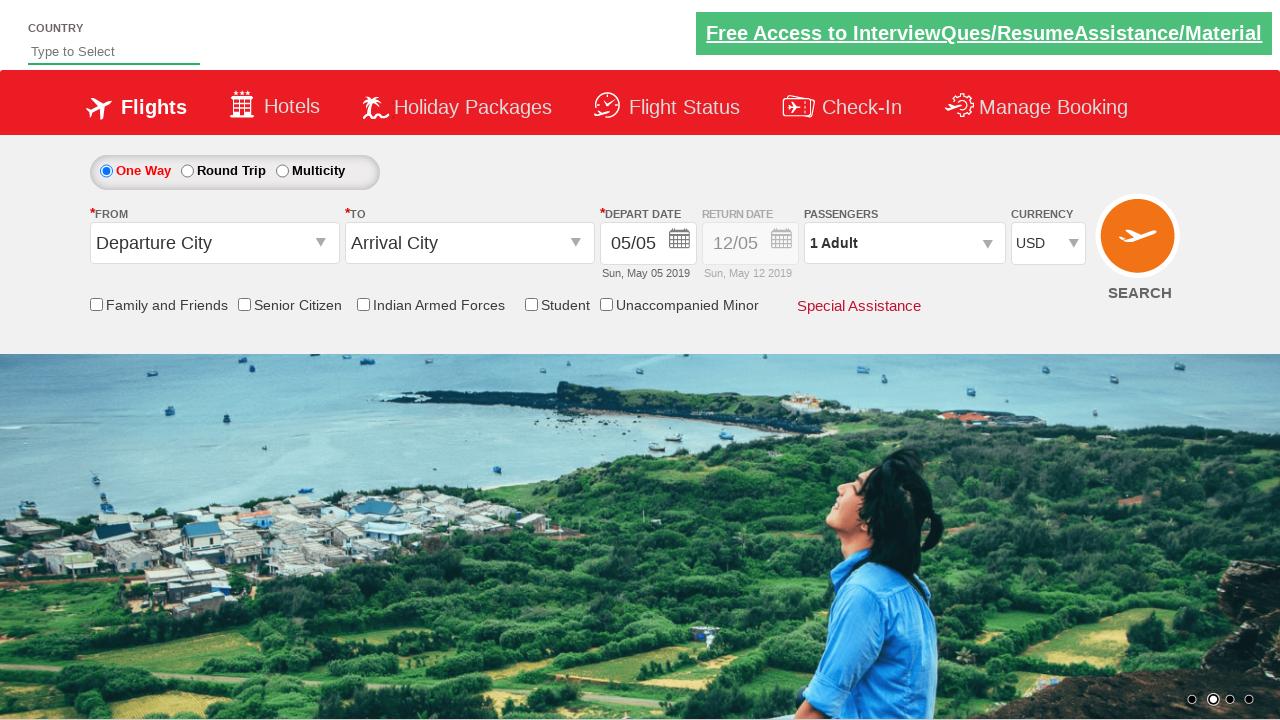

Selected AED currency by visible text on #ctl00_mainContent_DropDownListCurrency
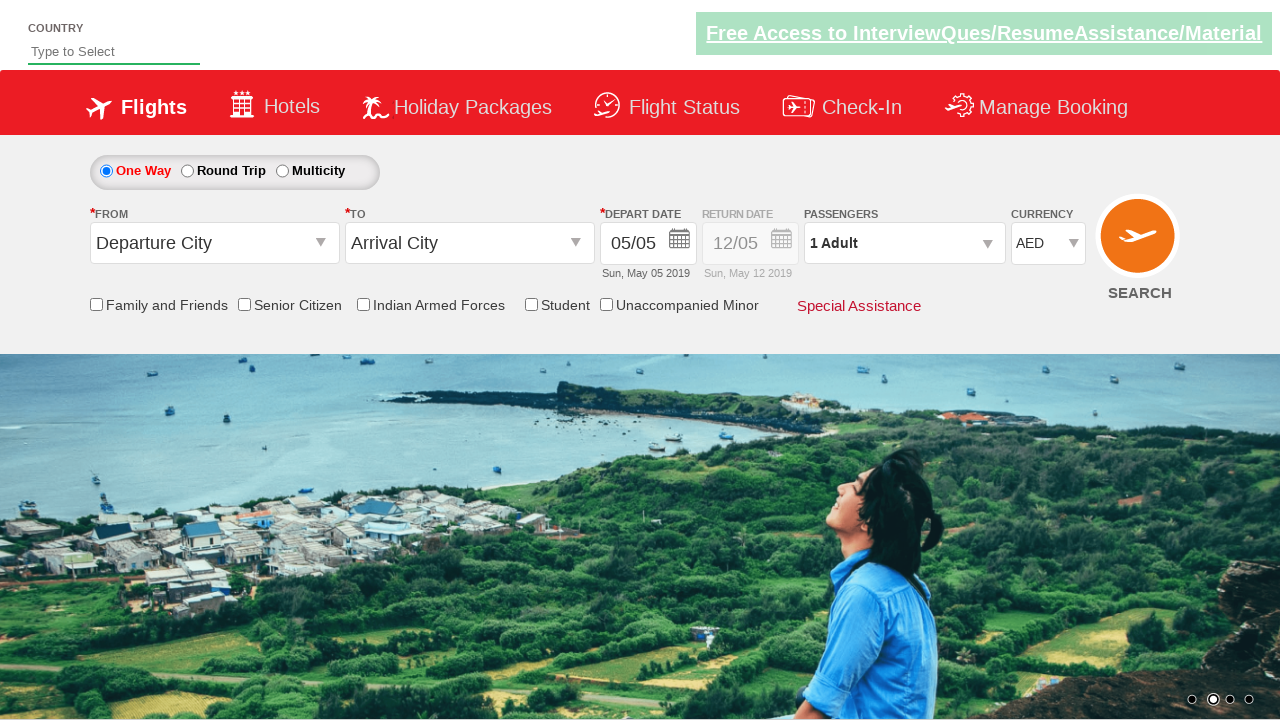

Selected INR currency by value on #ctl00_mainContent_DropDownListCurrency
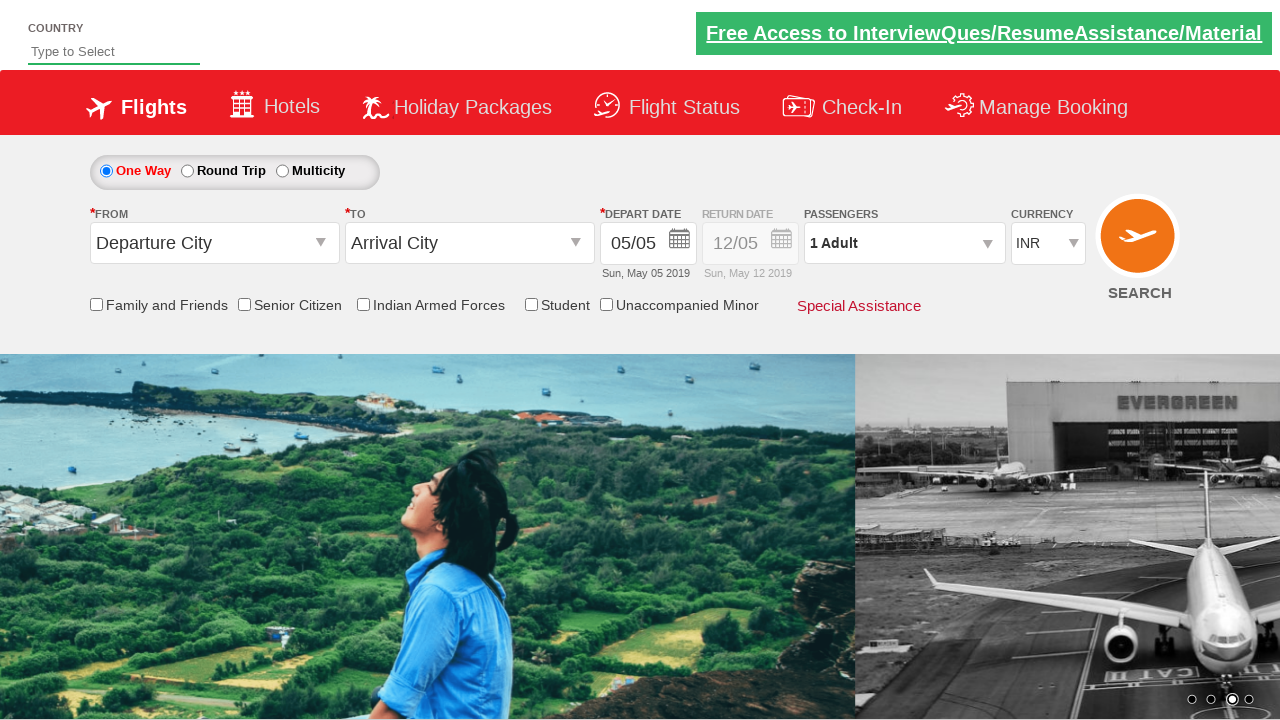

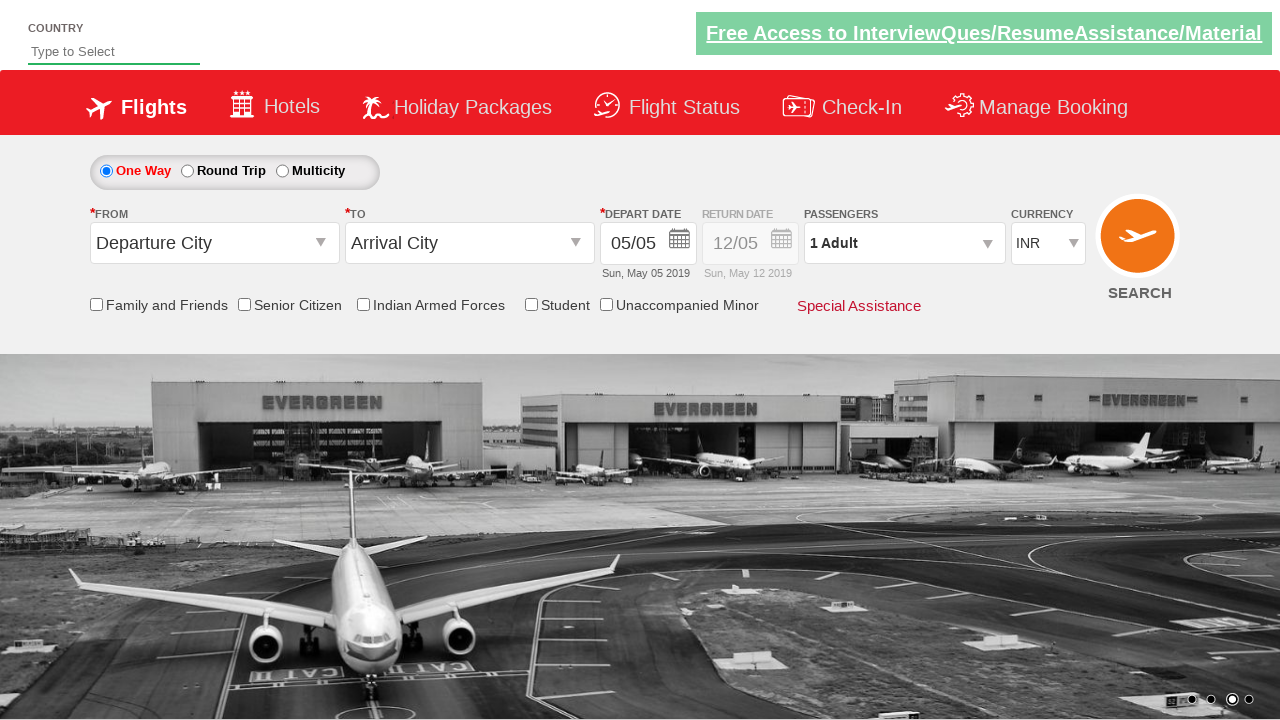